Tests simple JavaScript alert by clicking a button and accepting the alert

Starting URL: https://demoqa.com/alerts

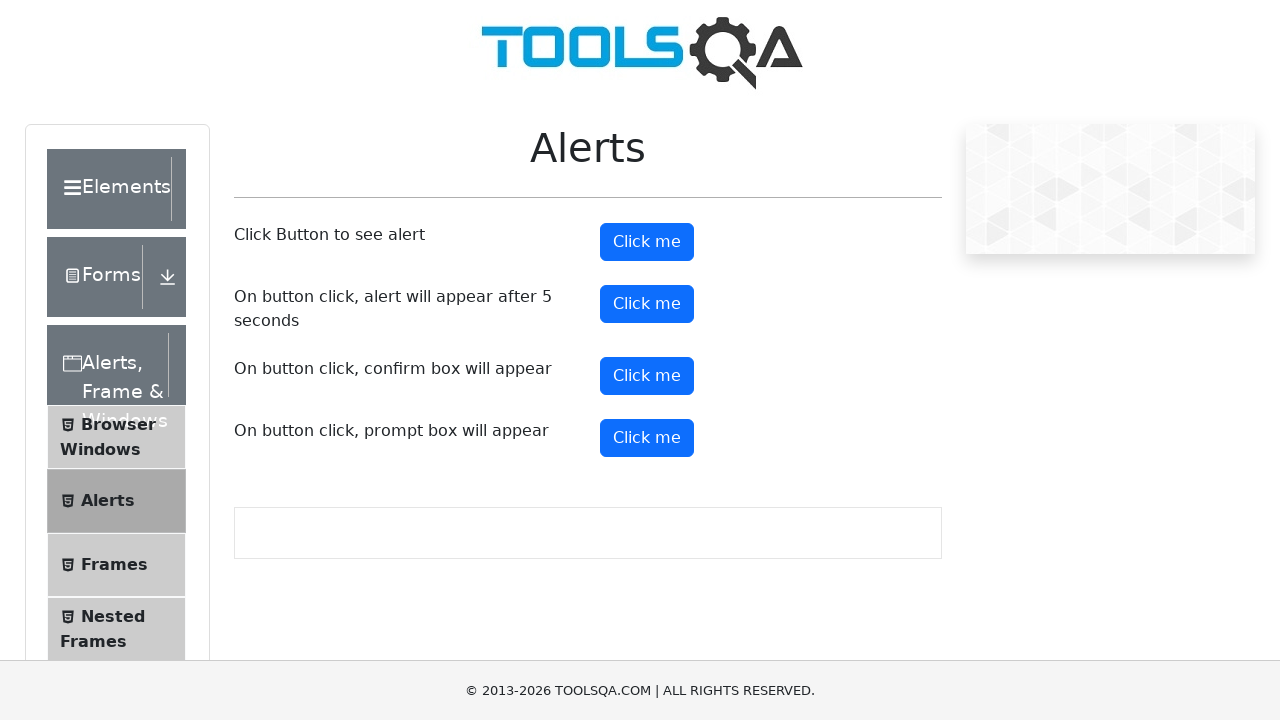

Set up dialog handler to accept alerts
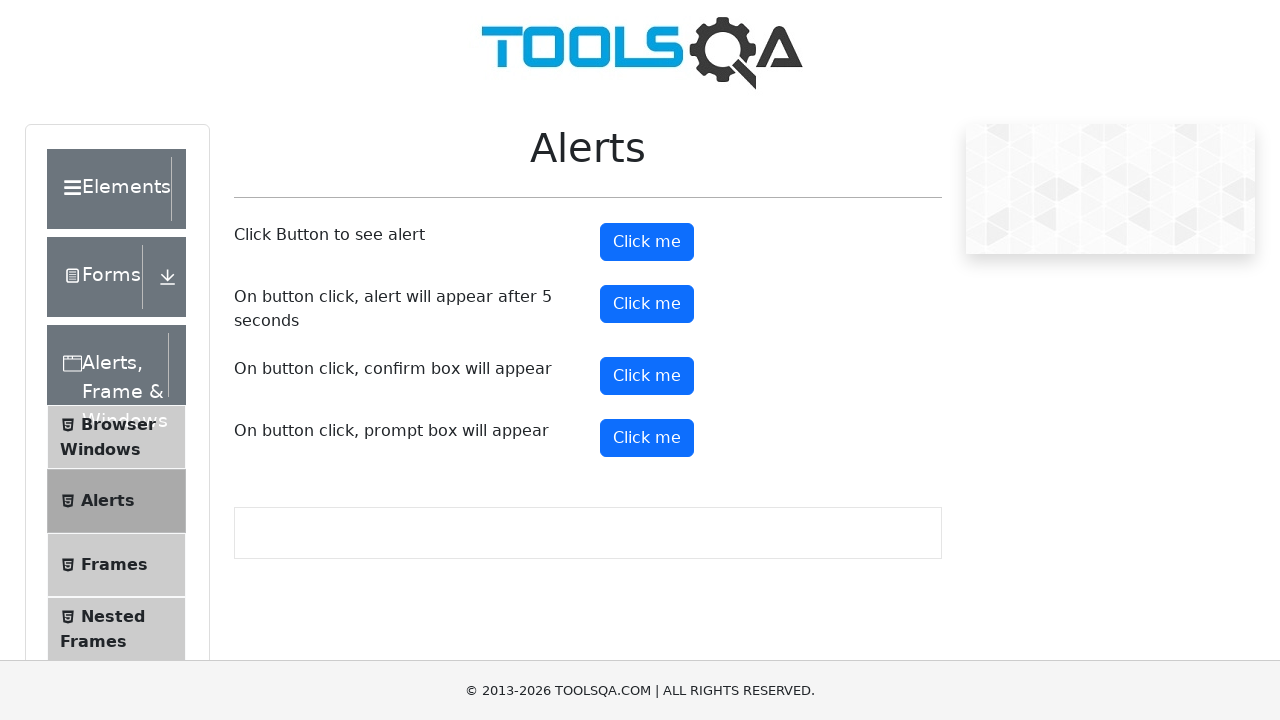

Clicked alert button to trigger JavaScript alert at (647, 242) on #alertButton
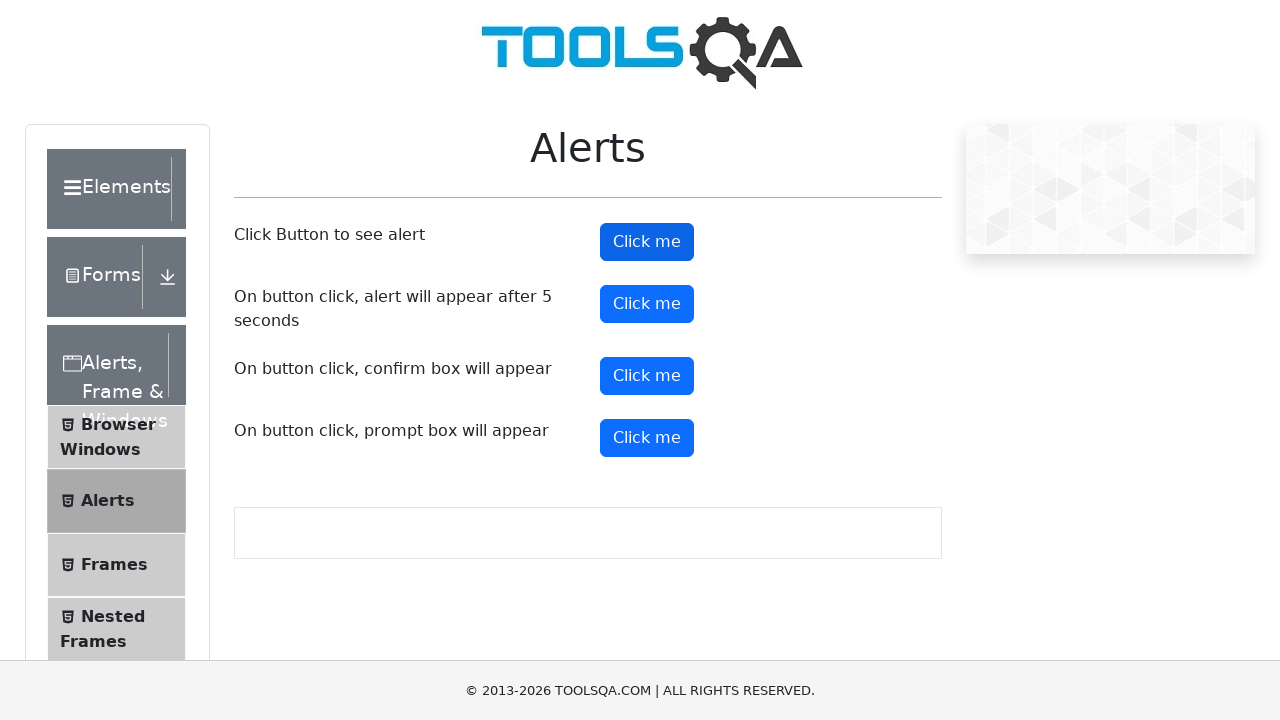

Waited for alert dialog to be processed and accepted
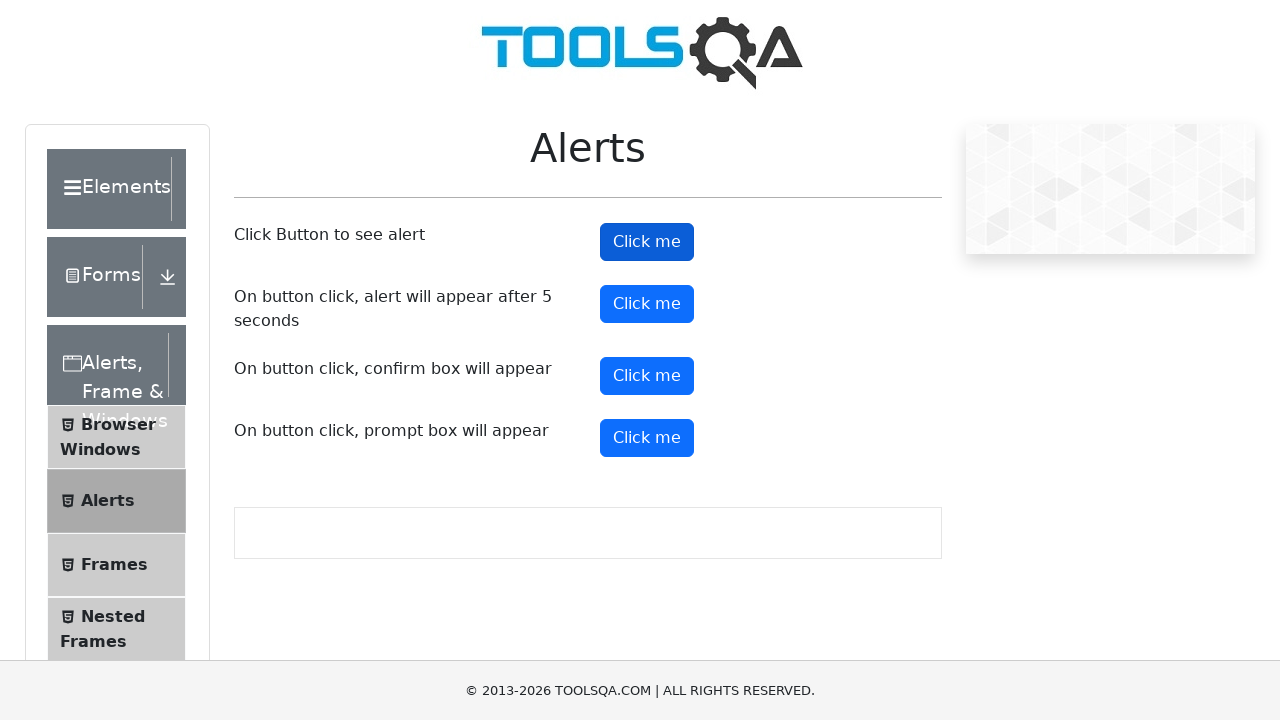

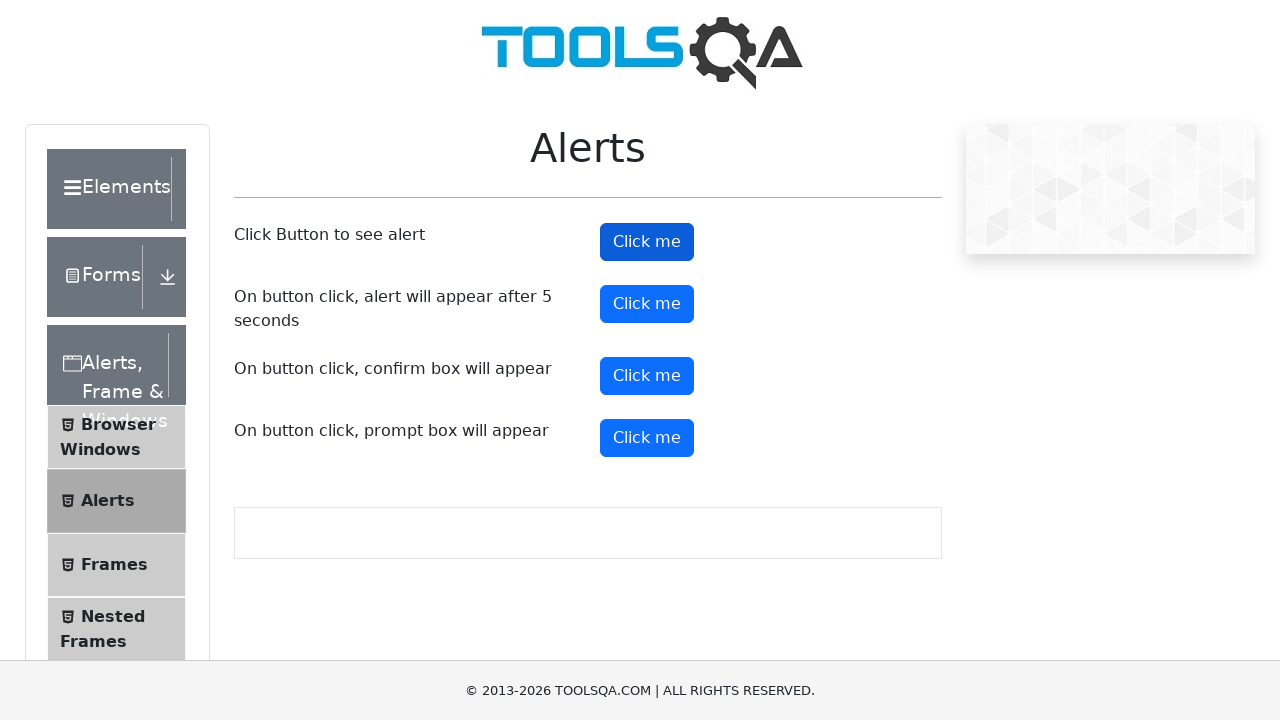